Tests that edits are saved when the input loses focus (blur event)

Starting URL: https://demo.playwright.dev/todomvc

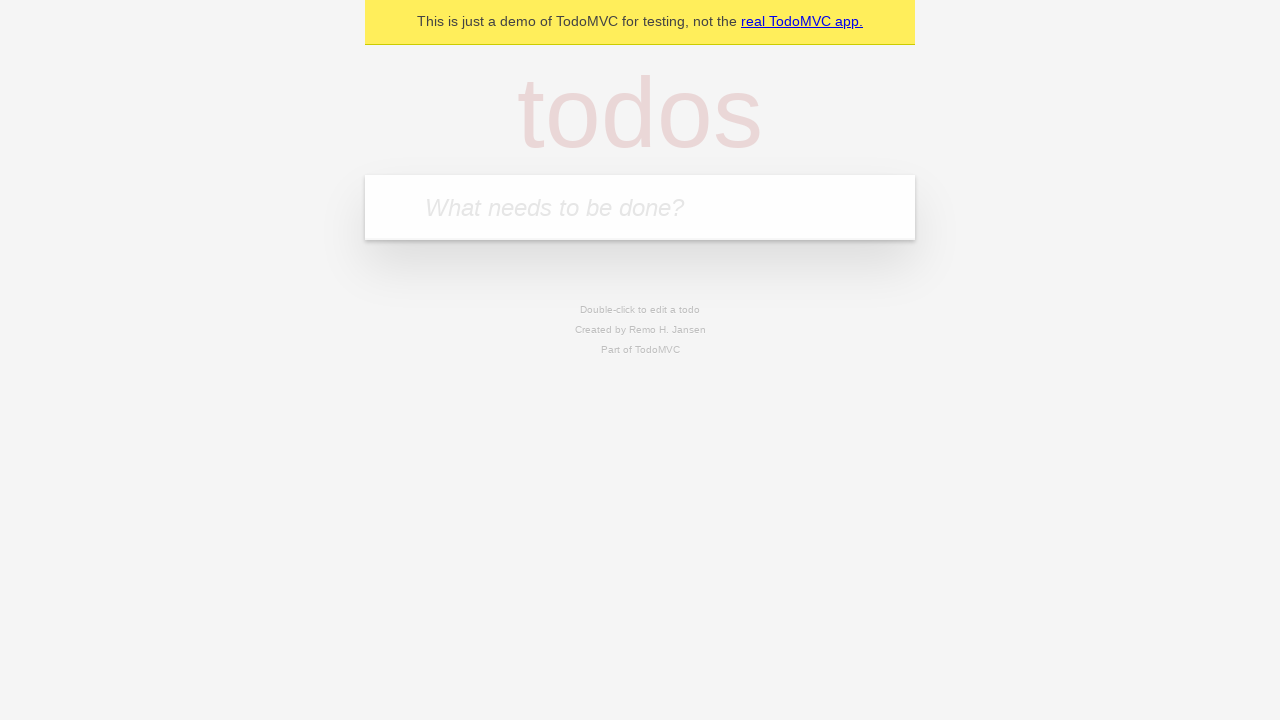

Filled todo input with 'buy some cheese' on internal:attr=[placeholder="What needs to be done?"i]
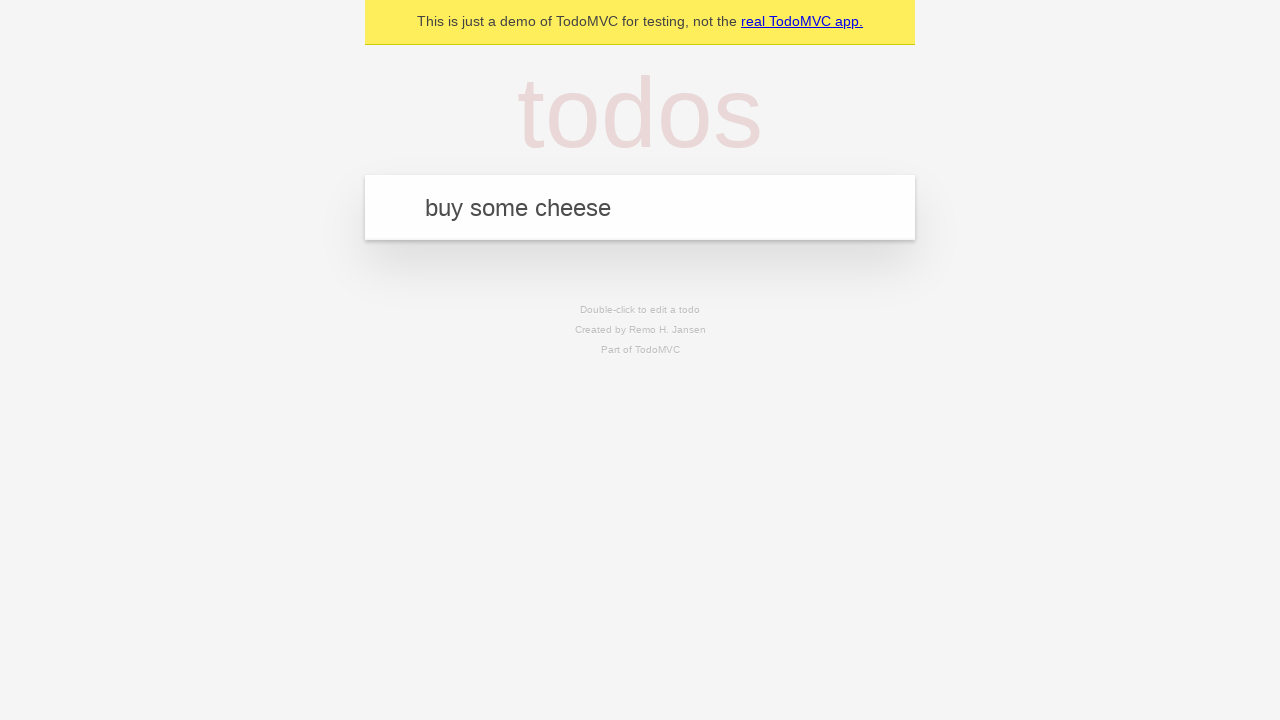

Pressed Enter to create todo 'buy some cheese' on internal:attr=[placeholder="What needs to be done?"i]
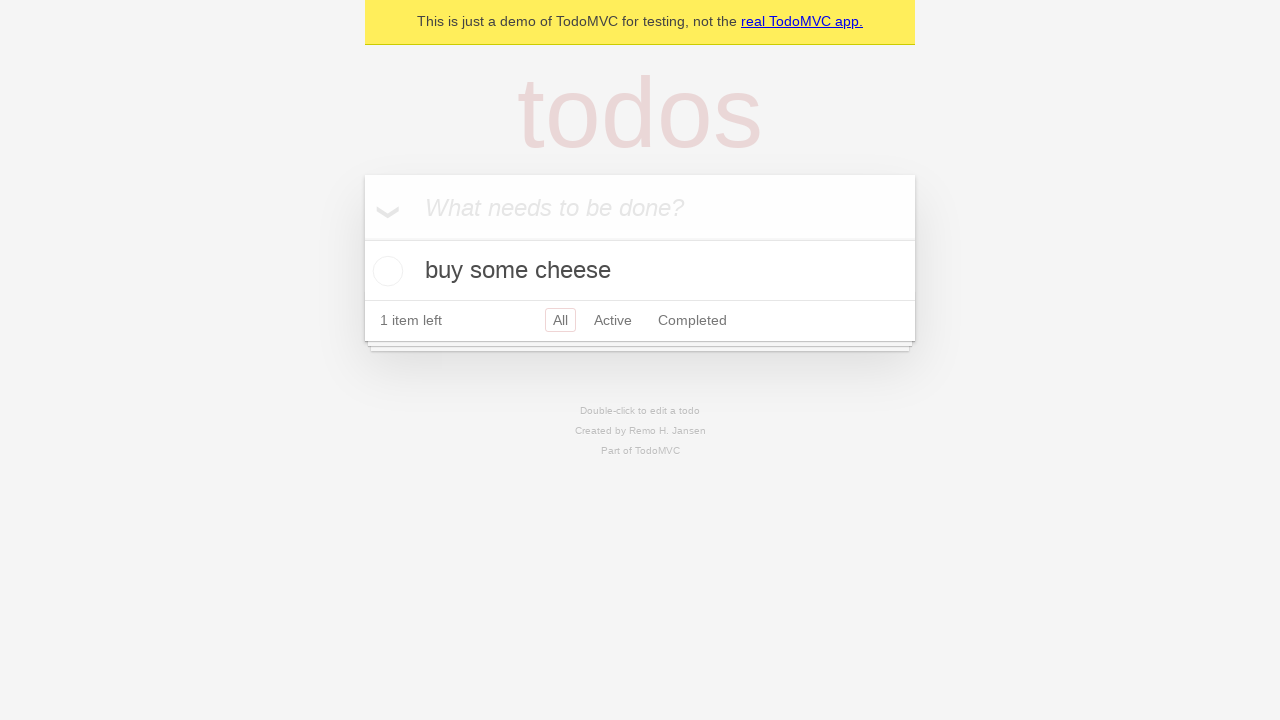

Filled todo input with 'feed the cat' on internal:attr=[placeholder="What needs to be done?"i]
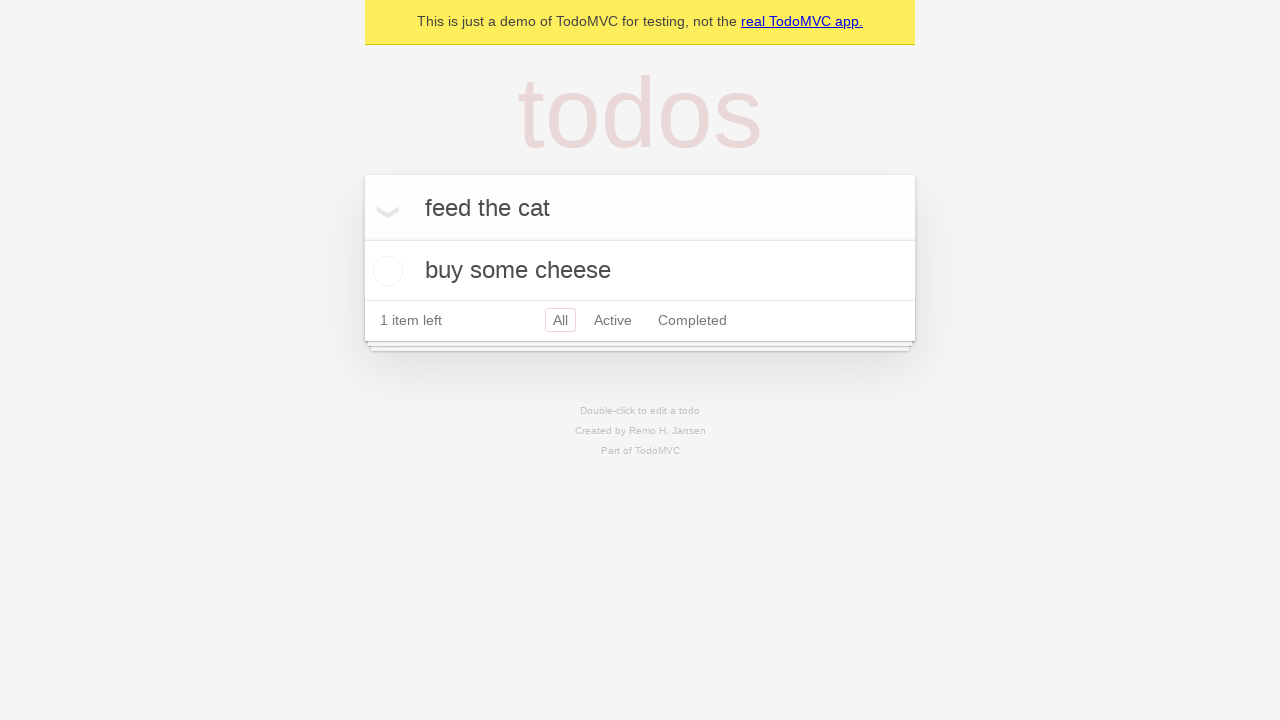

Pressed Enter to create todo 'feed the cat' on internal:attr=[placeholder="What needs to be done?"i]
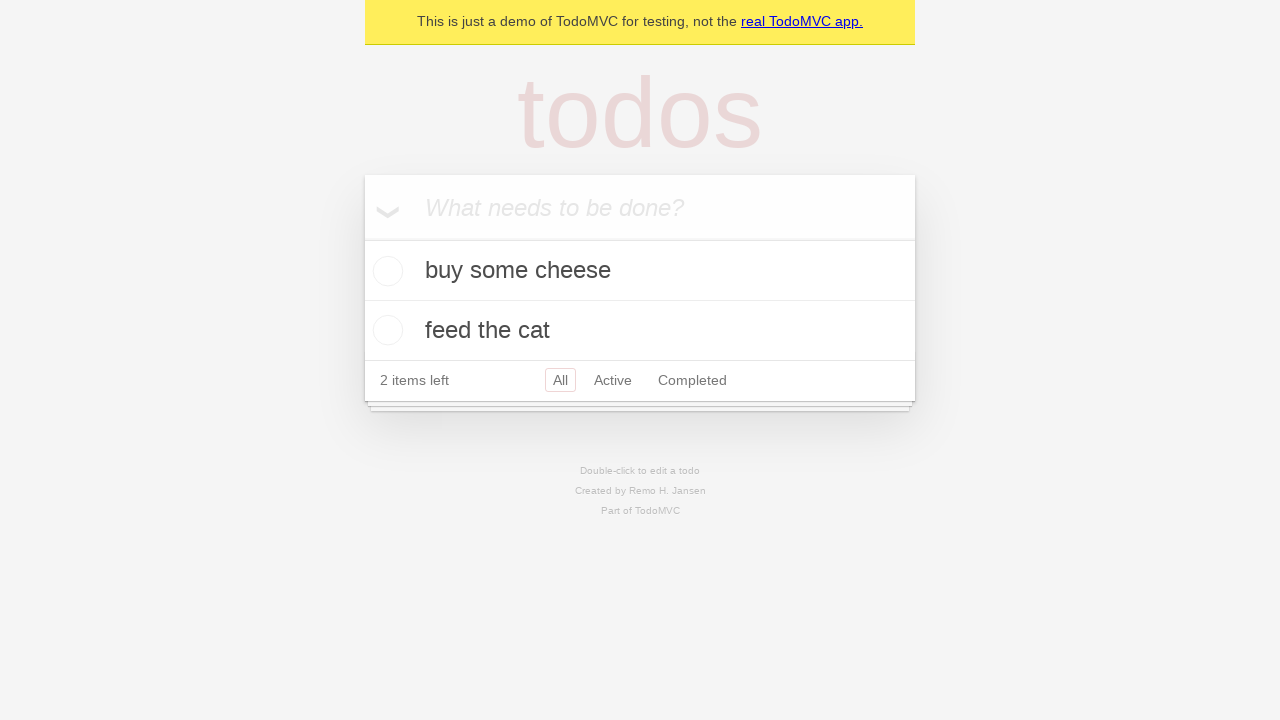

Filled todo input with 'book a doctors appointment' on internal:attr=[placeholder="What needs to be done?"i]
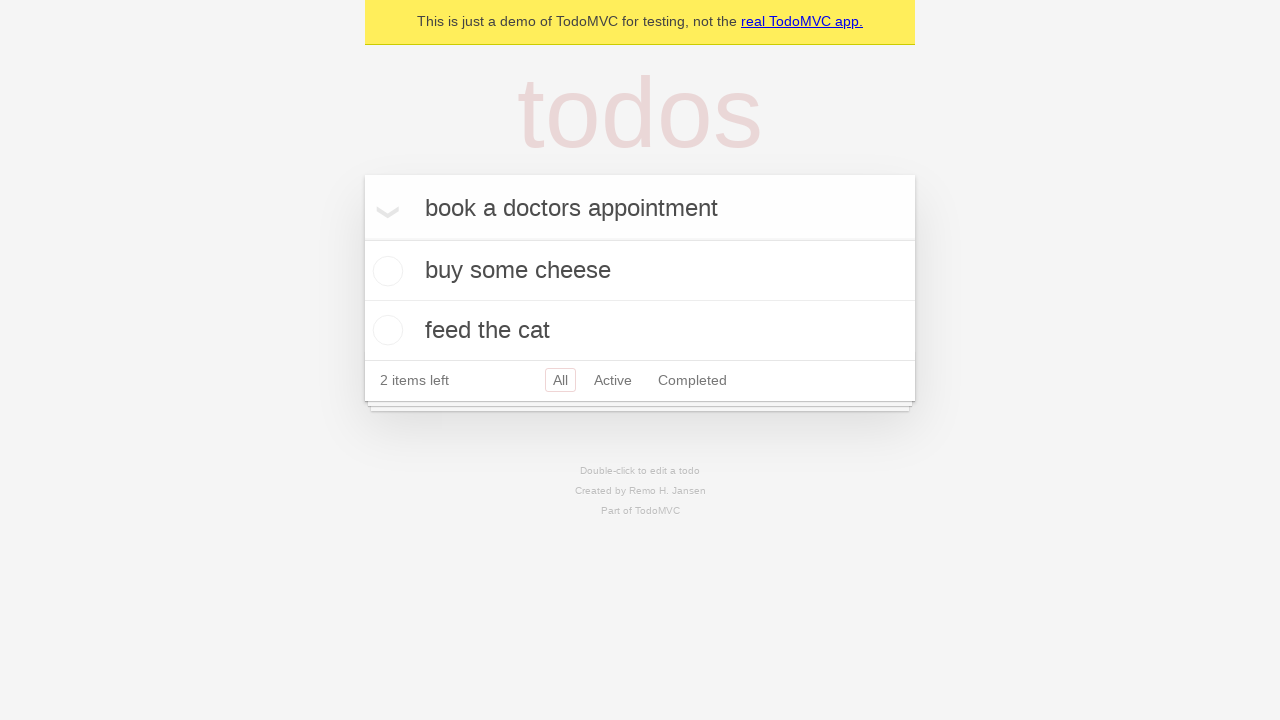

Pressed Enter to create todo 'book a doctors appointment' on internal:attr=[placeholder="What needs to be done?"i]
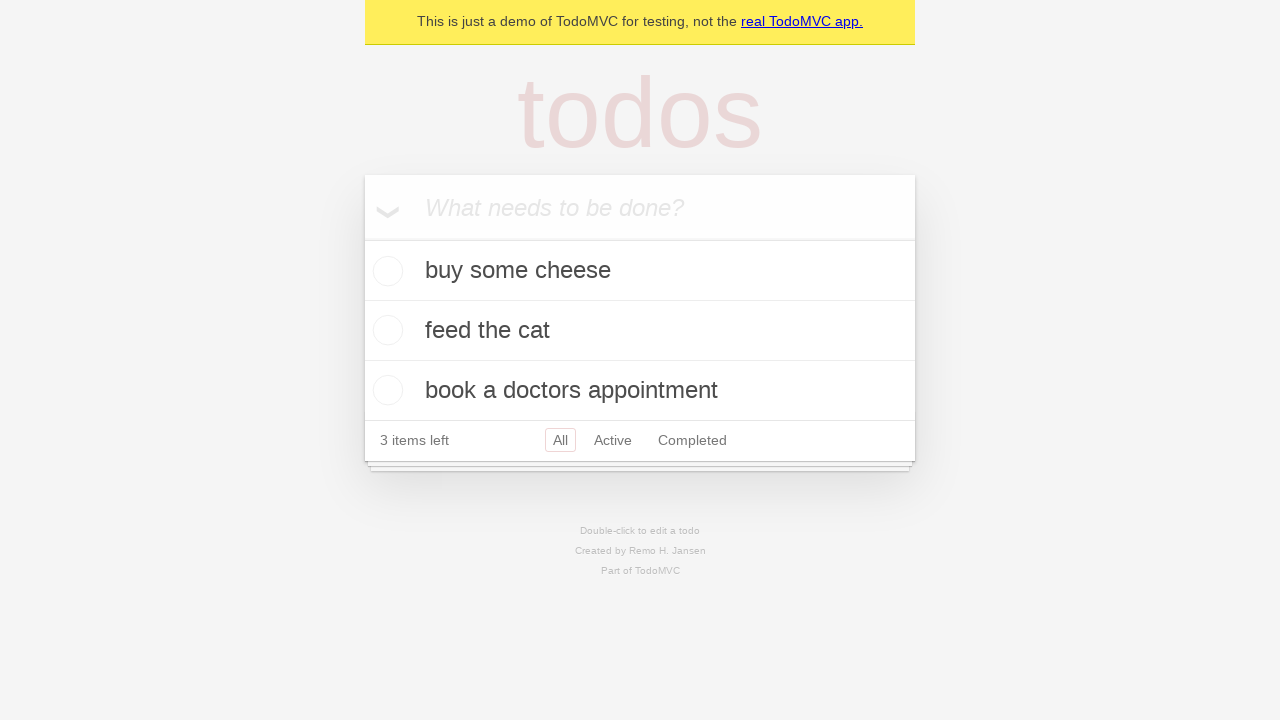

Double-clicked second todo item to enter edit mode at (640, 331) on internal:testid=[data-testid="todo-item"s] >> nth=1
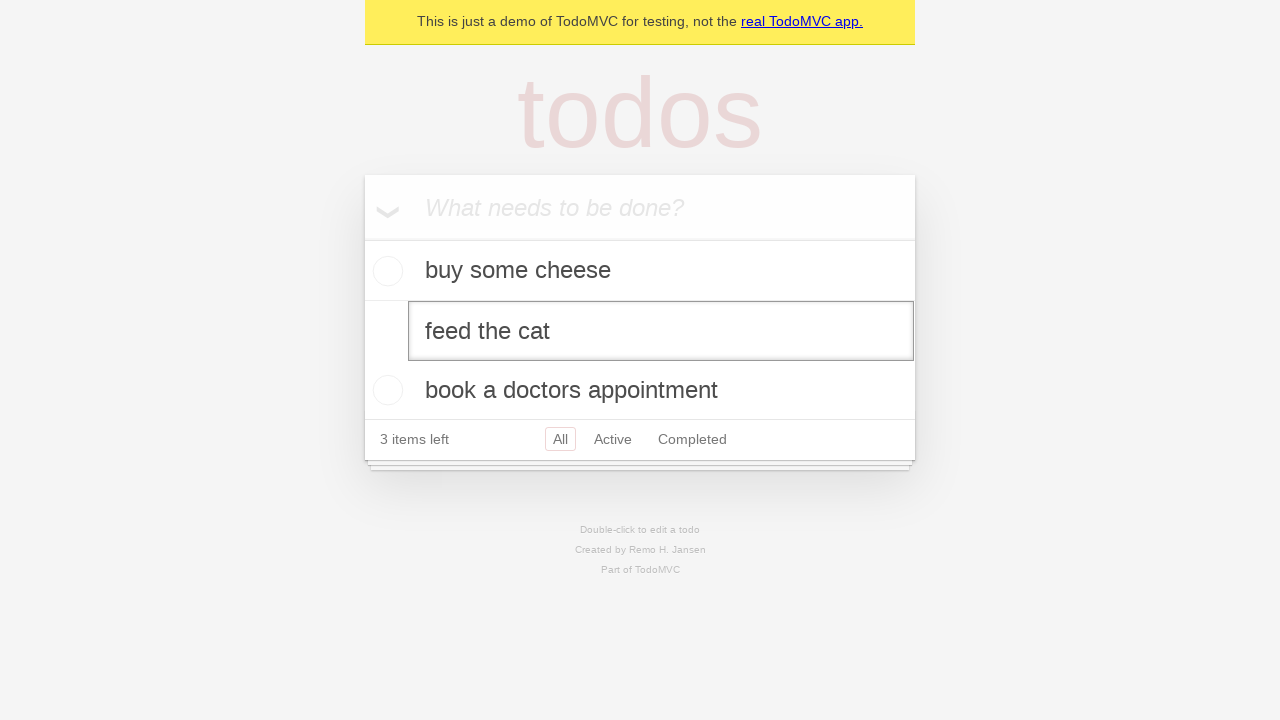

Filled edit textbox with new value 'buy some sausages' on internal:testid=[data-testid="todo-item"s] >> nth=1 >> internal:role=textbox[nam
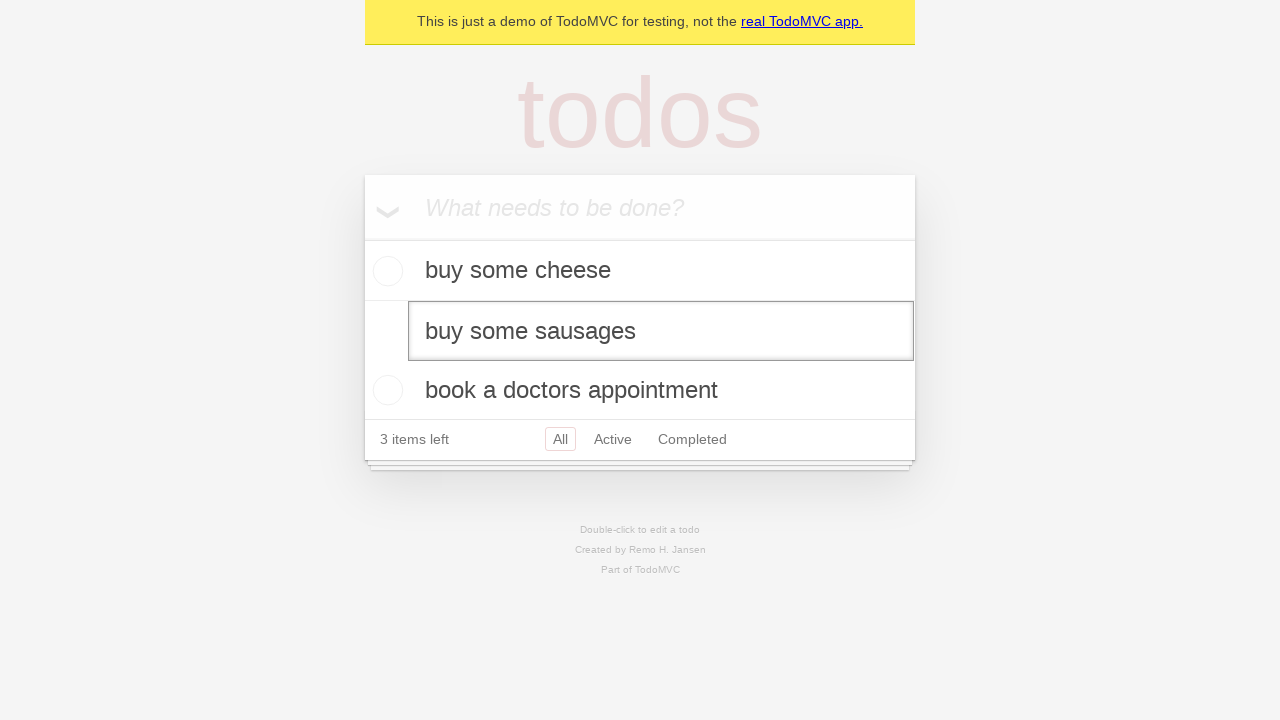

Dispatched blur event on edit input to trigger save
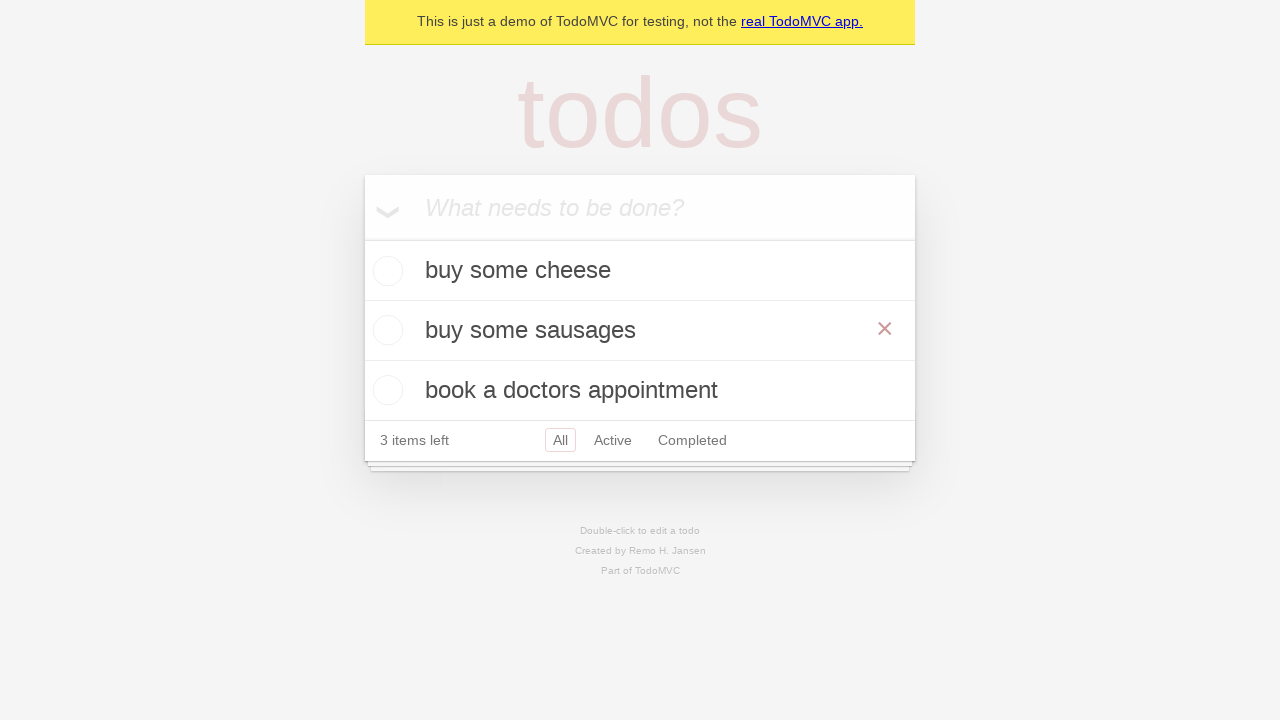

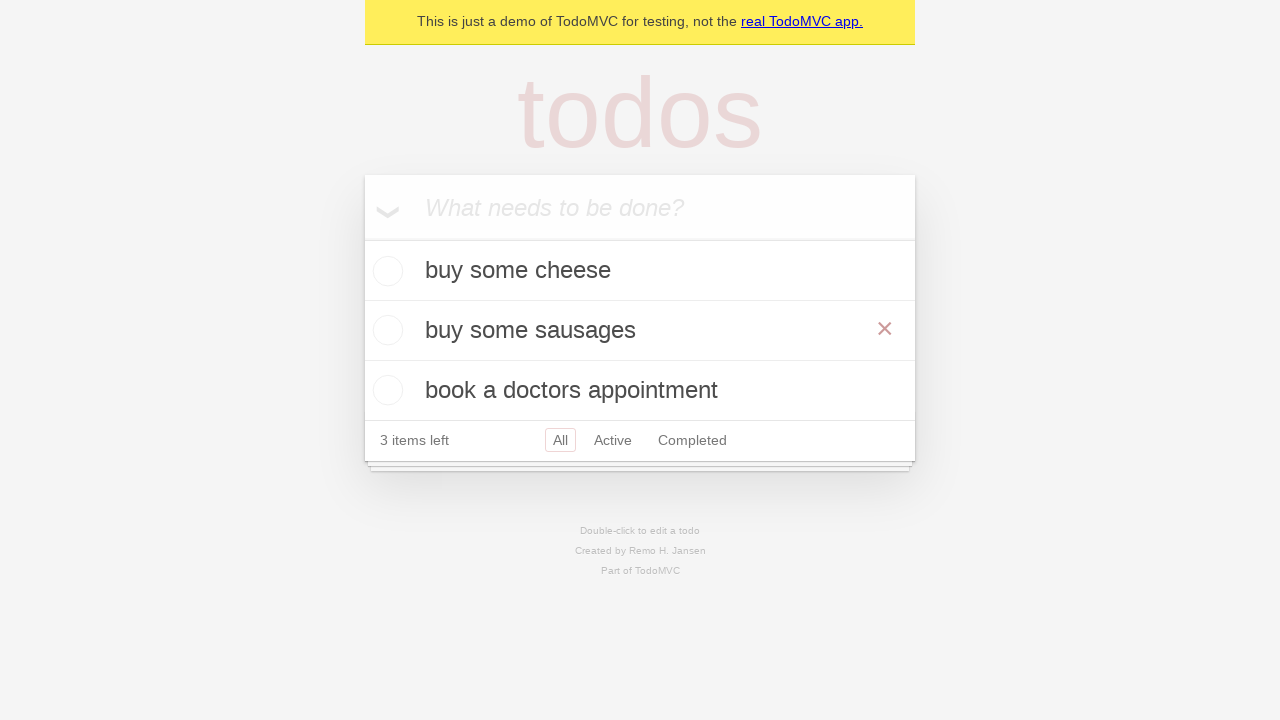